Tests JavaScript alert handling by triggering a JS alert, accepting it, and verifying the alert message was correct.

Starting URL: http://the-internet.herokuapp.com/javascript_alerts

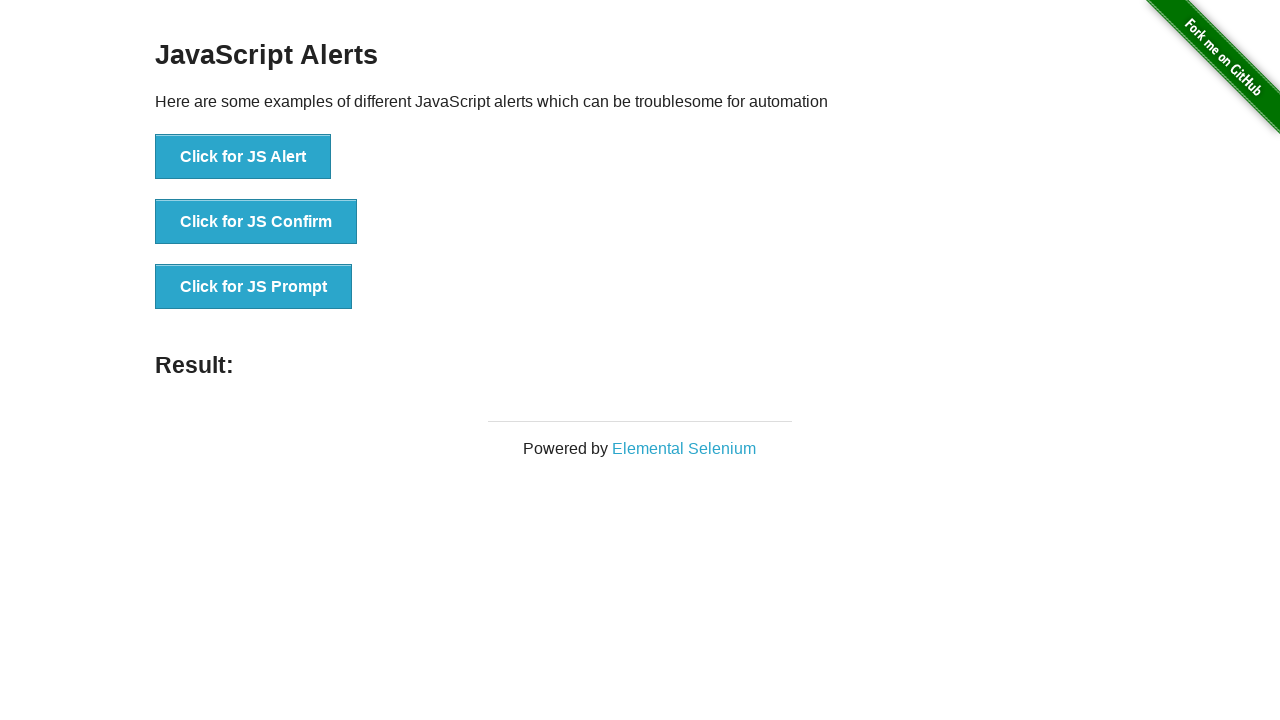

Set up dialog handler to capture and accept JavaScript alerts
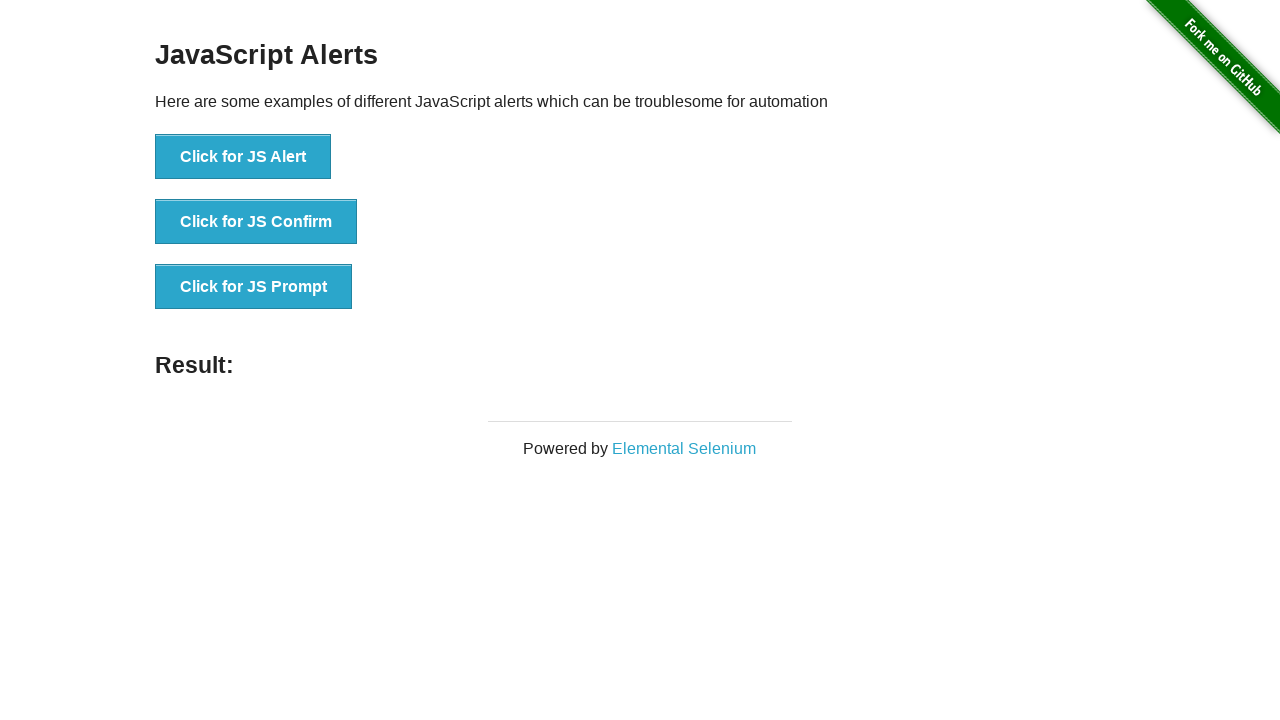

Clicked button to trigger JavaScript alert at (243, 157) on button[onclick='jsAlert()']
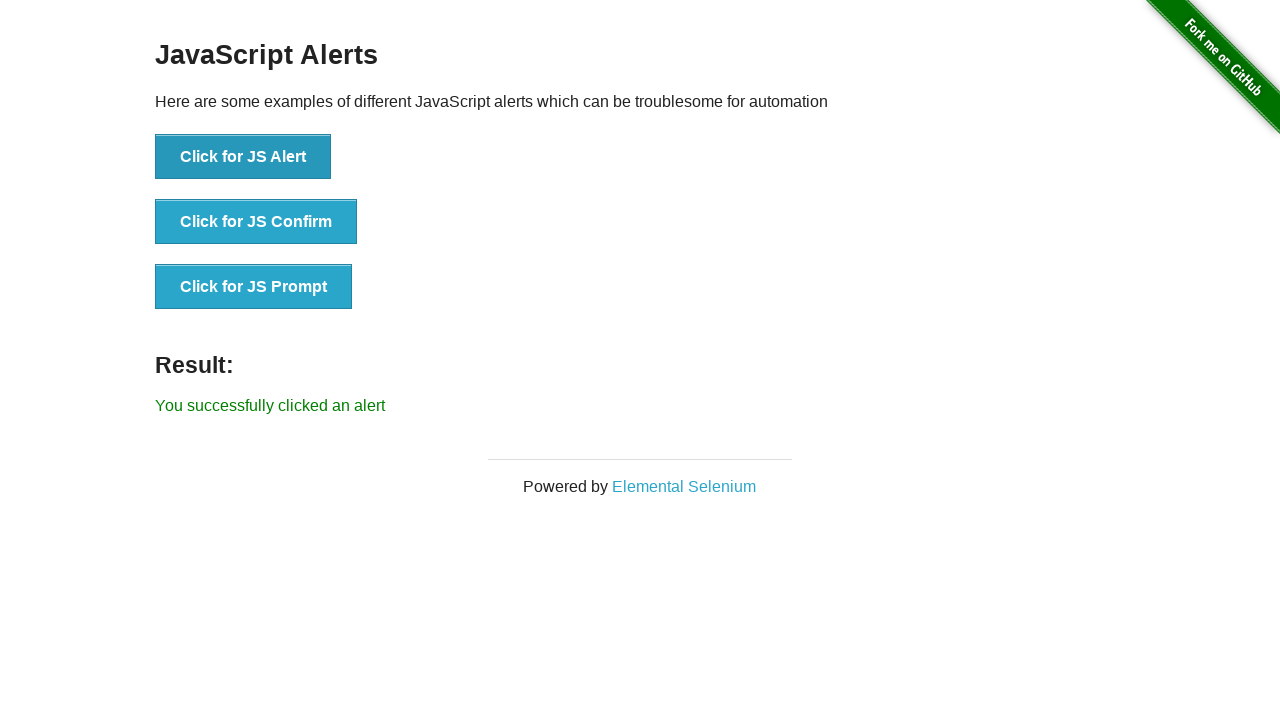

Waited for dialog to be handled
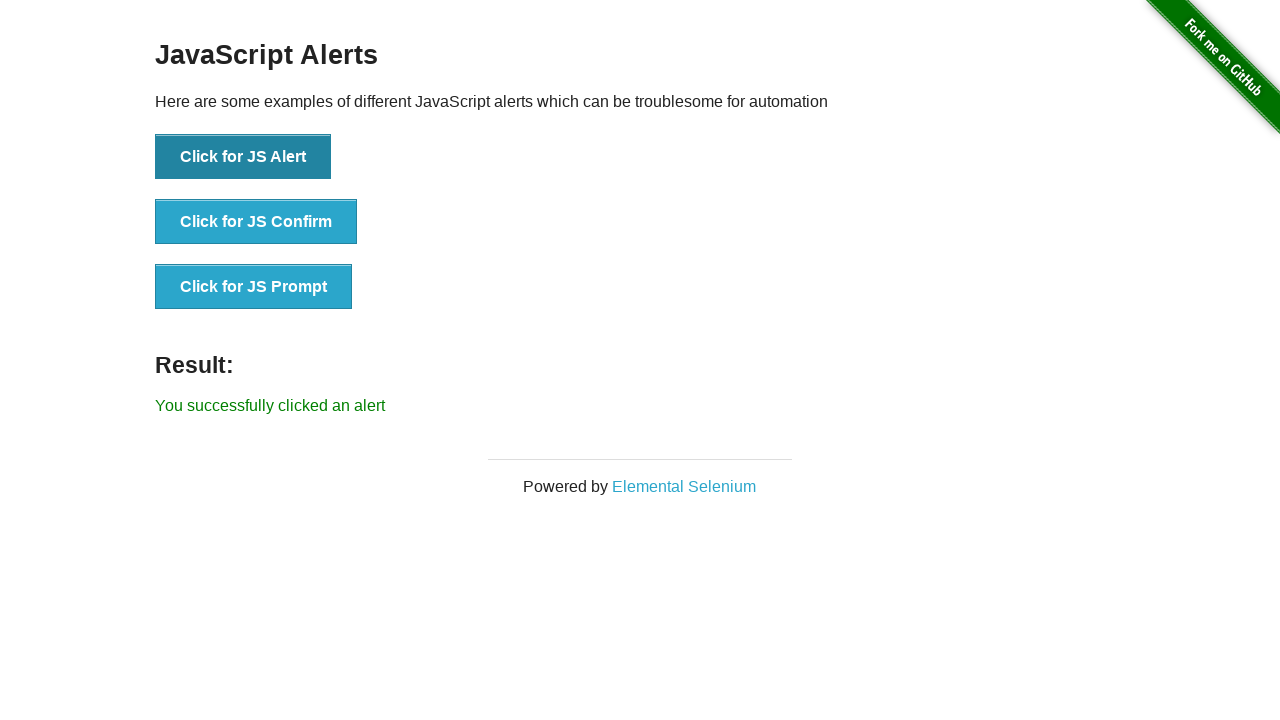

Verified alert message matches expected text 'I am a JS Alert'
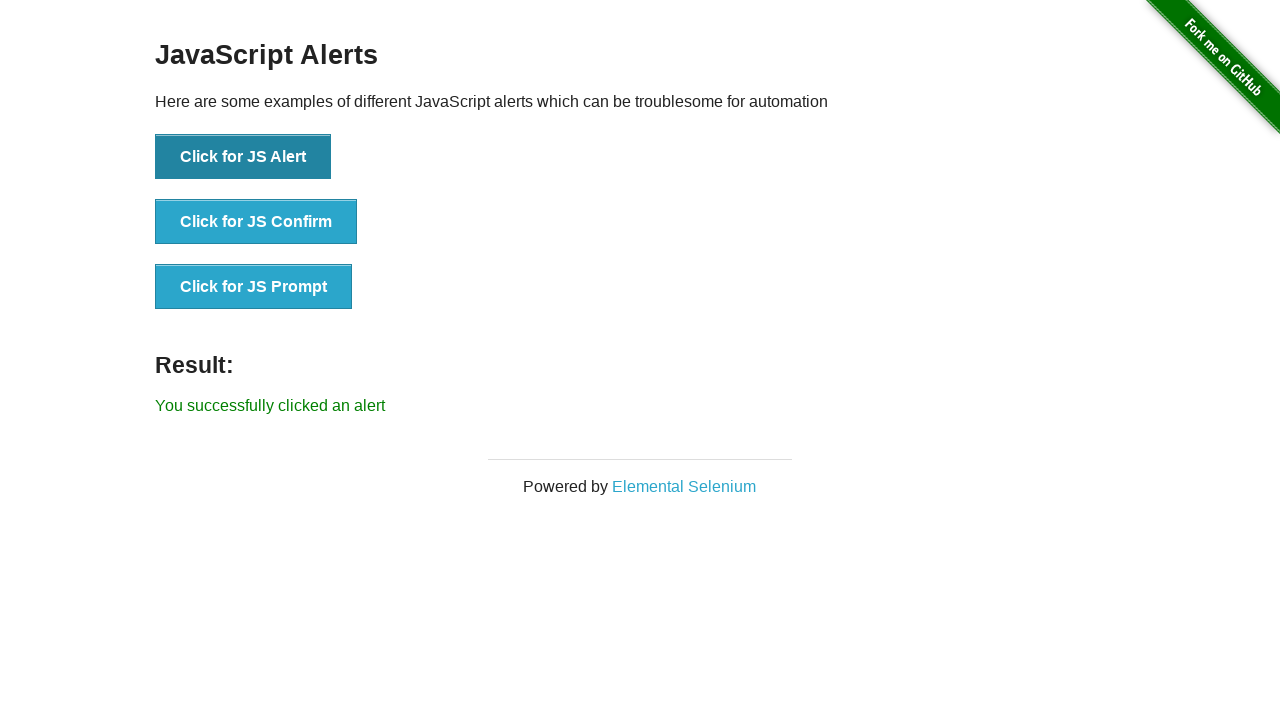

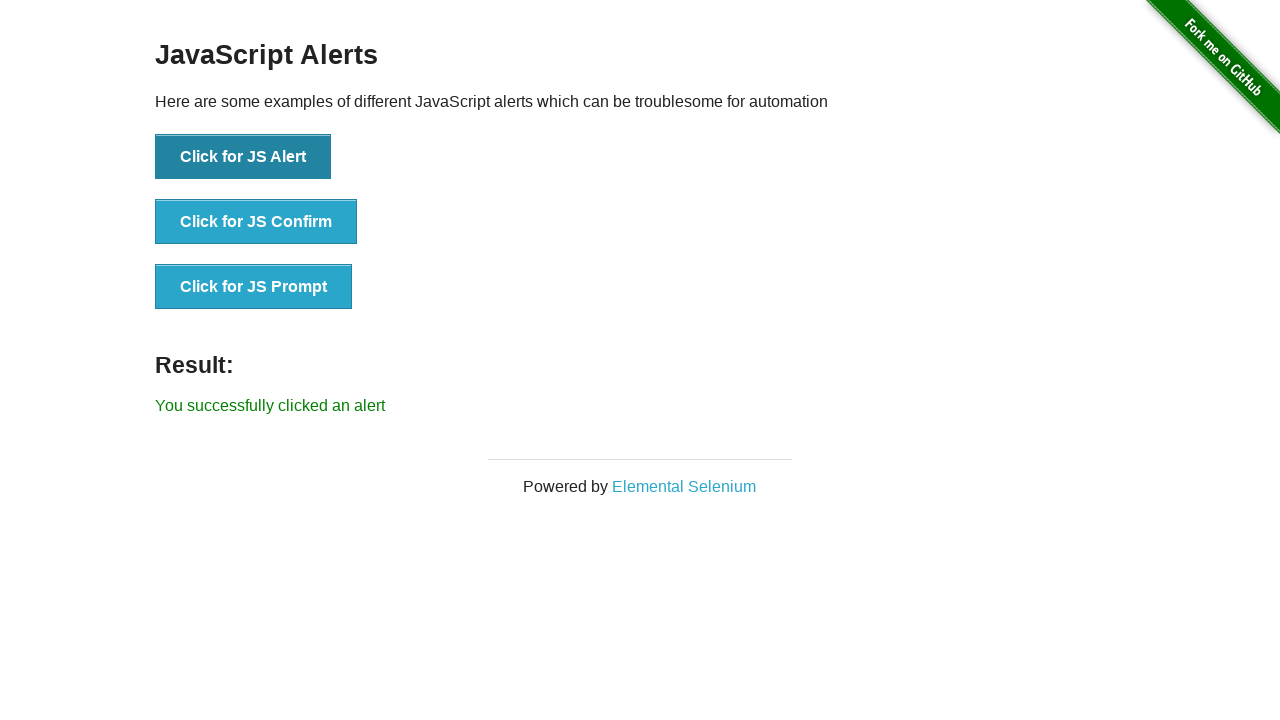